Tests window handling functionality by clicking a link that opens a new window and verifying the new window's title

Starting URL: https://the-internet.herokuapp.com/windows

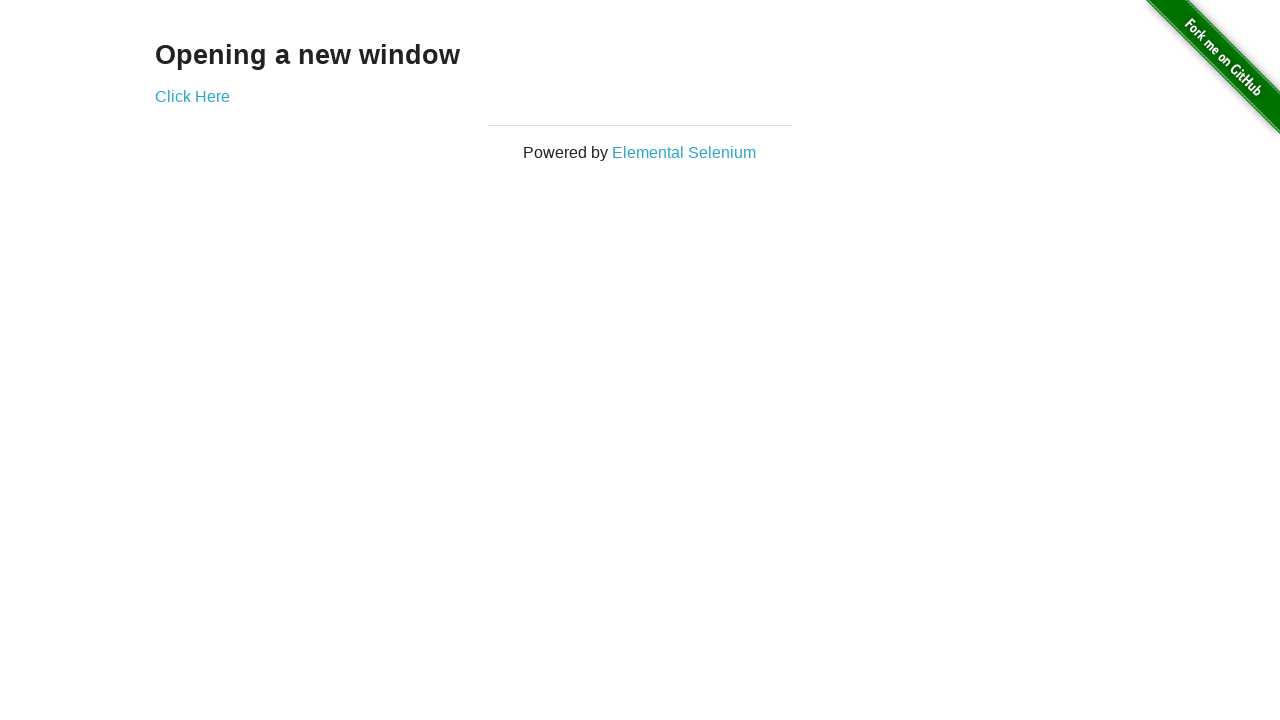

Clicked link to open new window at (192, 96) on xpath=//a[@href='/windows/new']
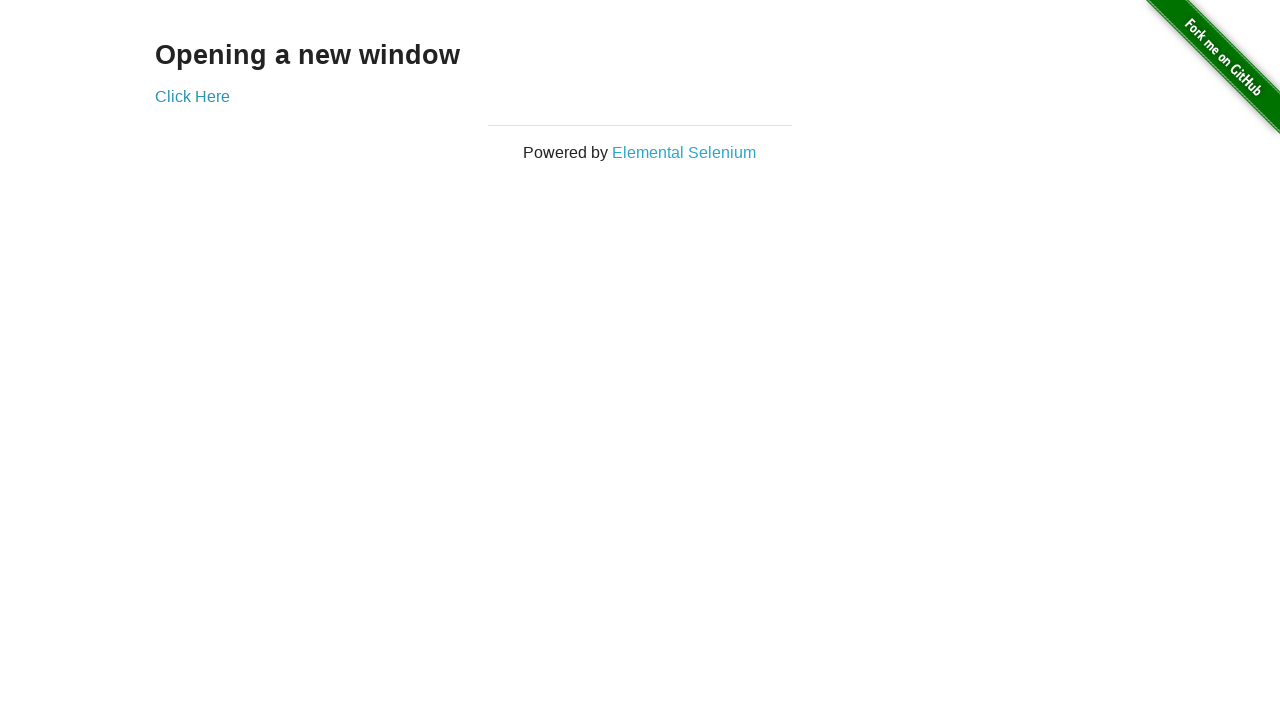

Captured reference to newly opened window
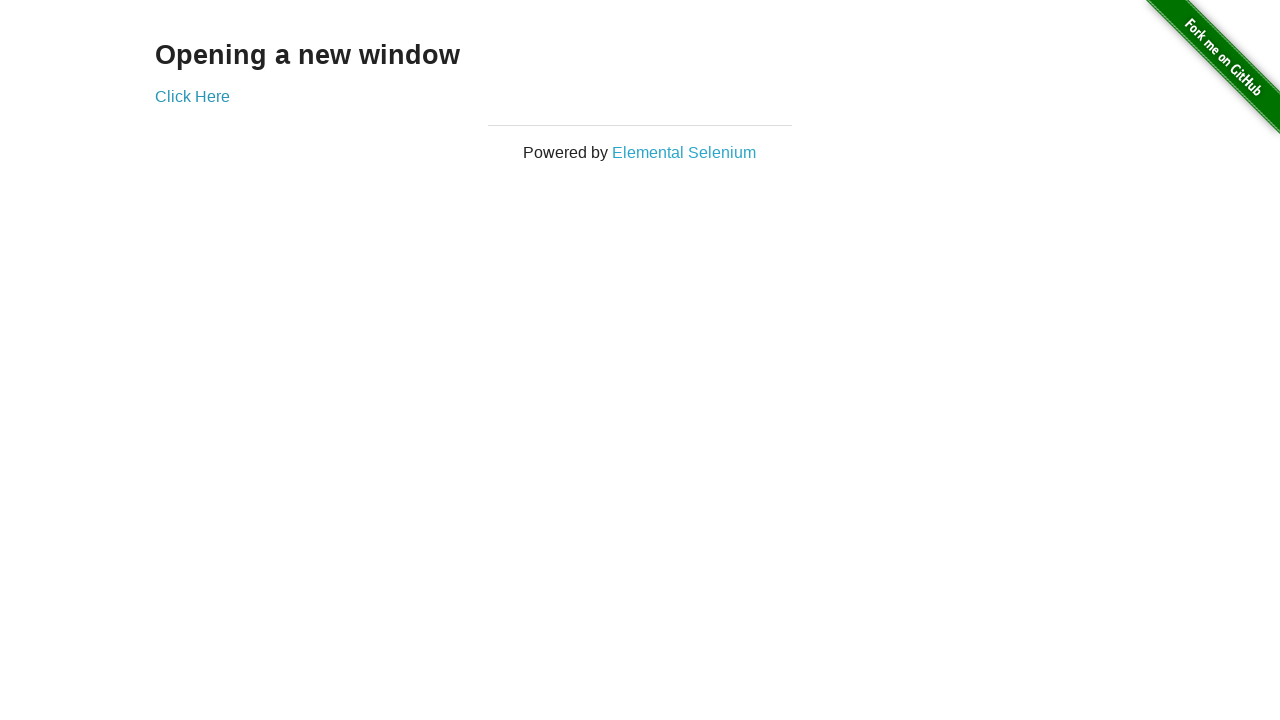

Waited for new window to load
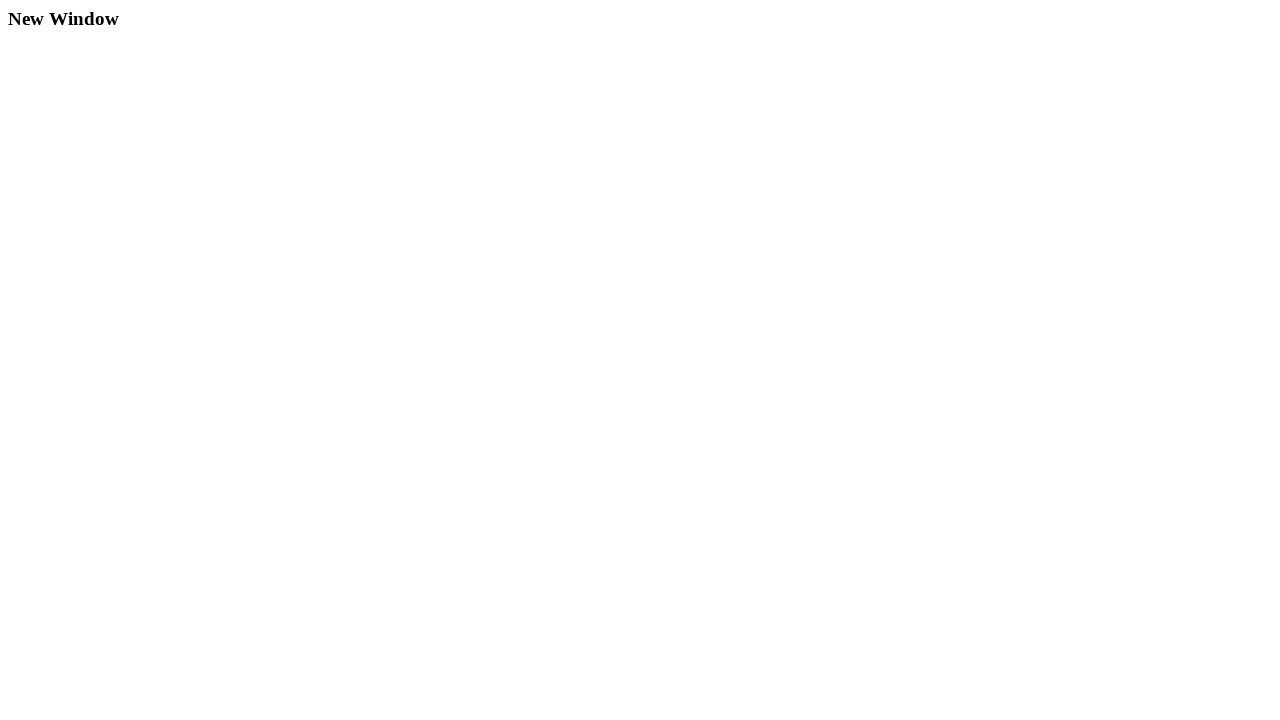

Verified new window title is 'New Window'
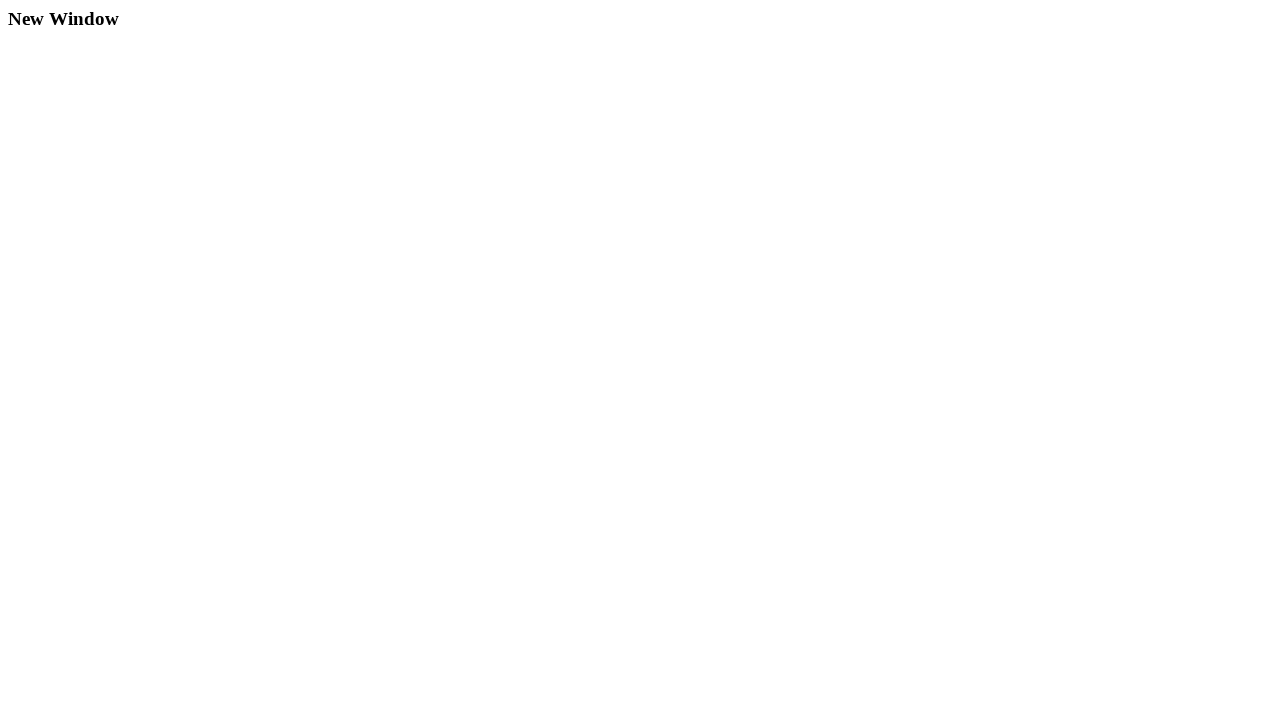

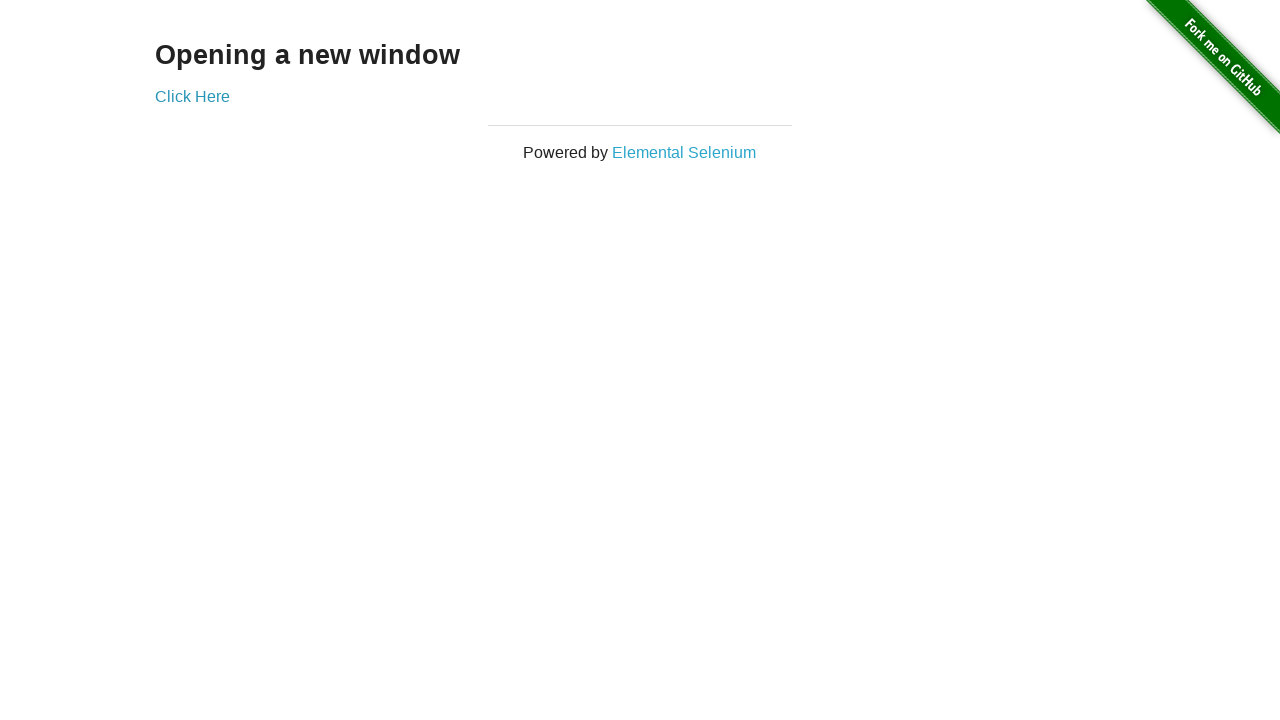